Tests that the application allows creating tasks with duplicate names by adding the same task name twice

Starting URL: https://todo.scriveqa.com/

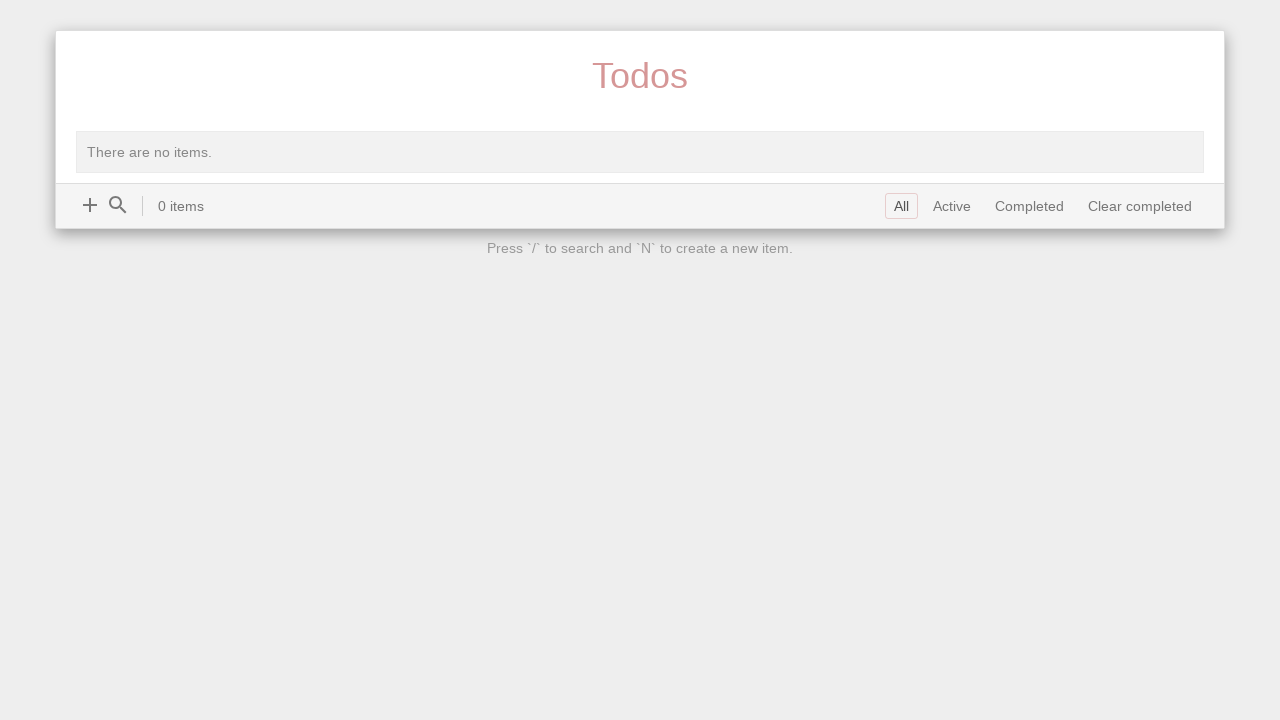

Clicked Add New button at (90, 205) on a[title='Add New']
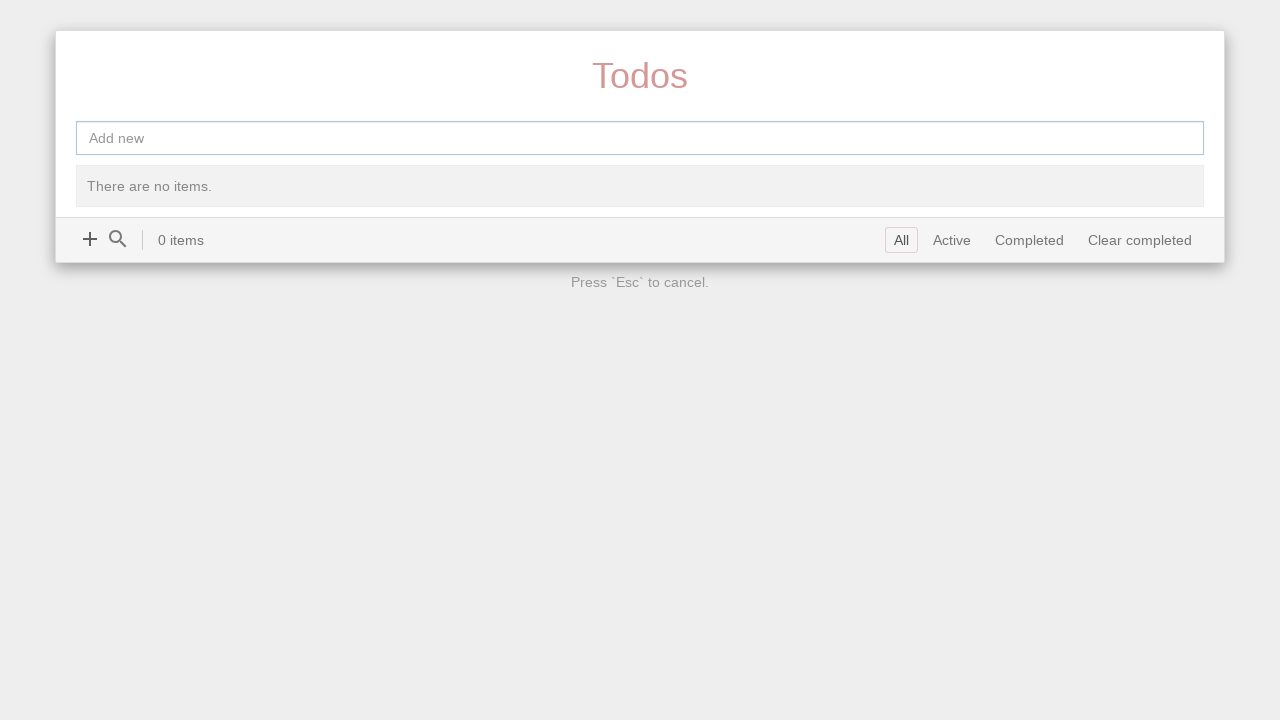

Filled task input field with 'Hello' on input[placeholder='Add new']
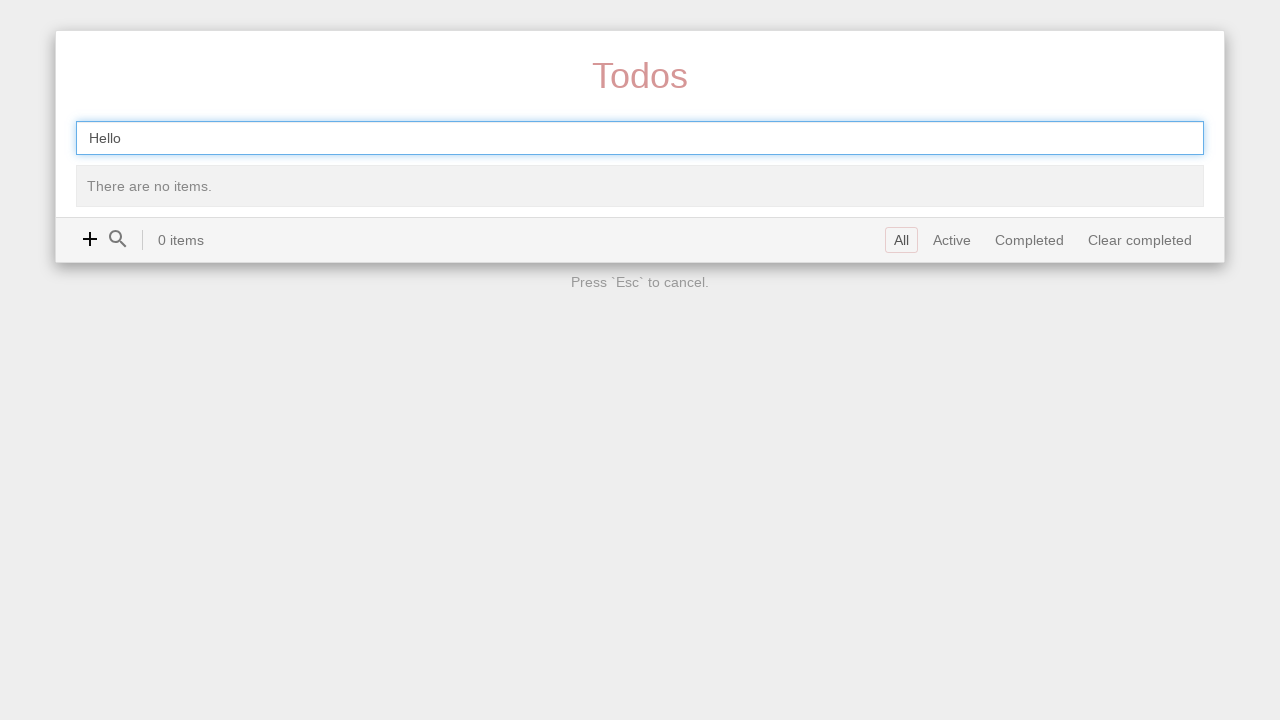

Pressed Enter to create first task on input[placeholder='Add new']
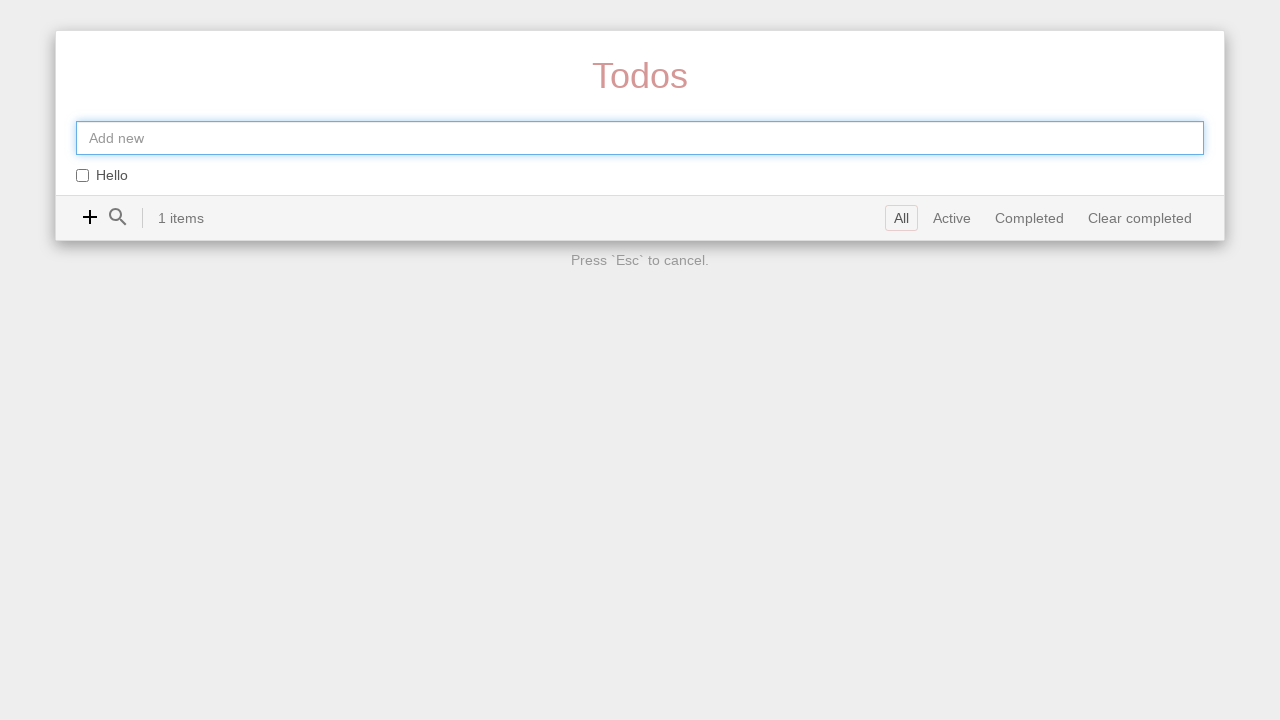

Filled task input field with 'Hello' again on input[placeholder='Add new']
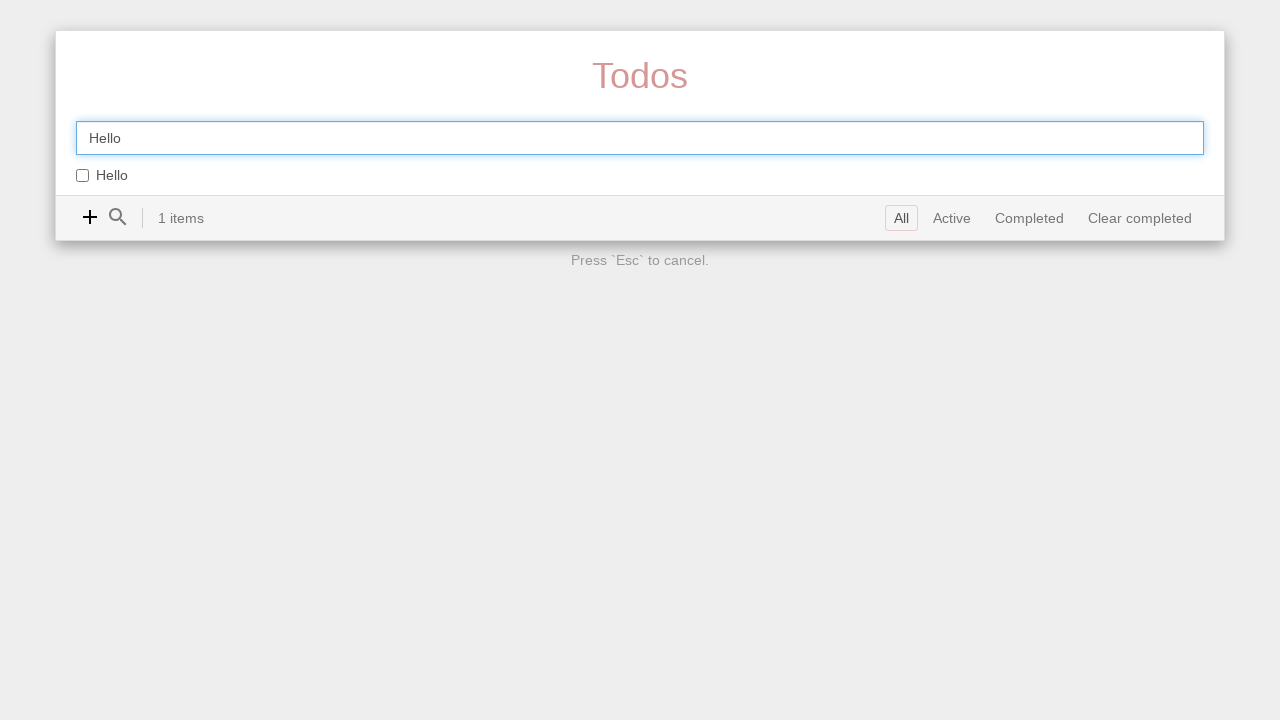

Pressed Enter to create second task with duplicate name on input[placeholder='Add new']
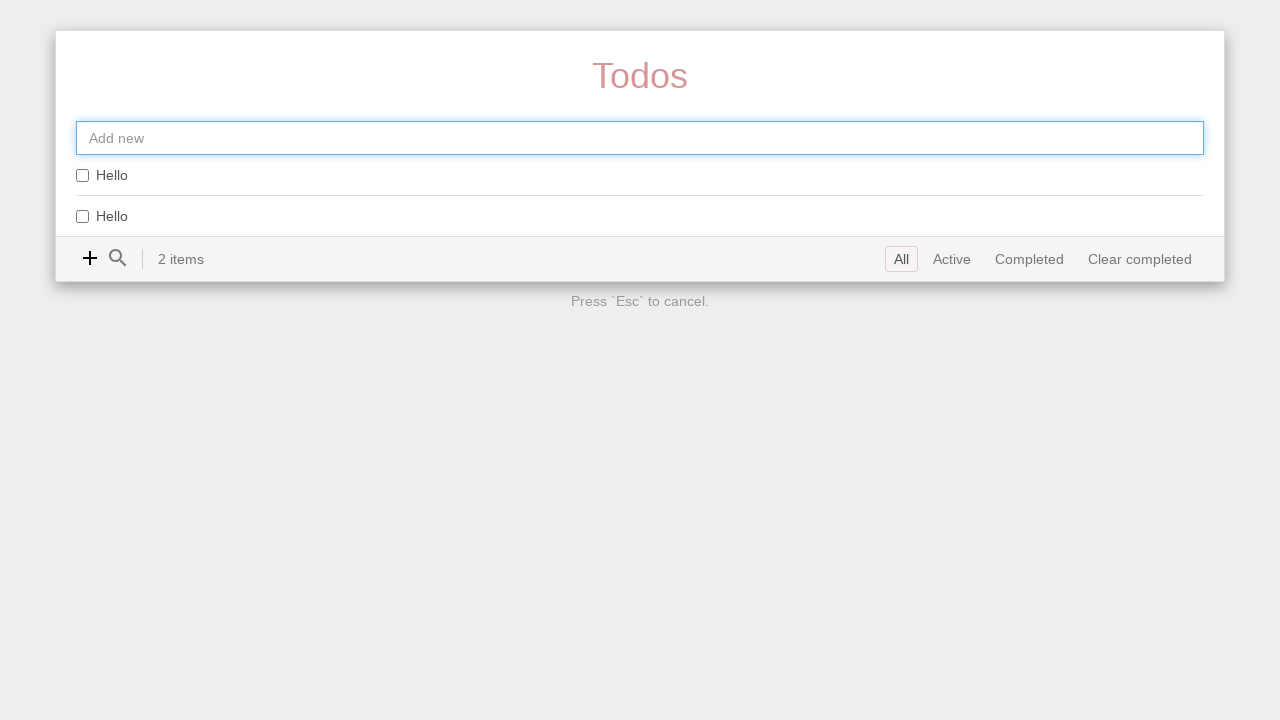

Waited for tasks with 'Hello' label to appear
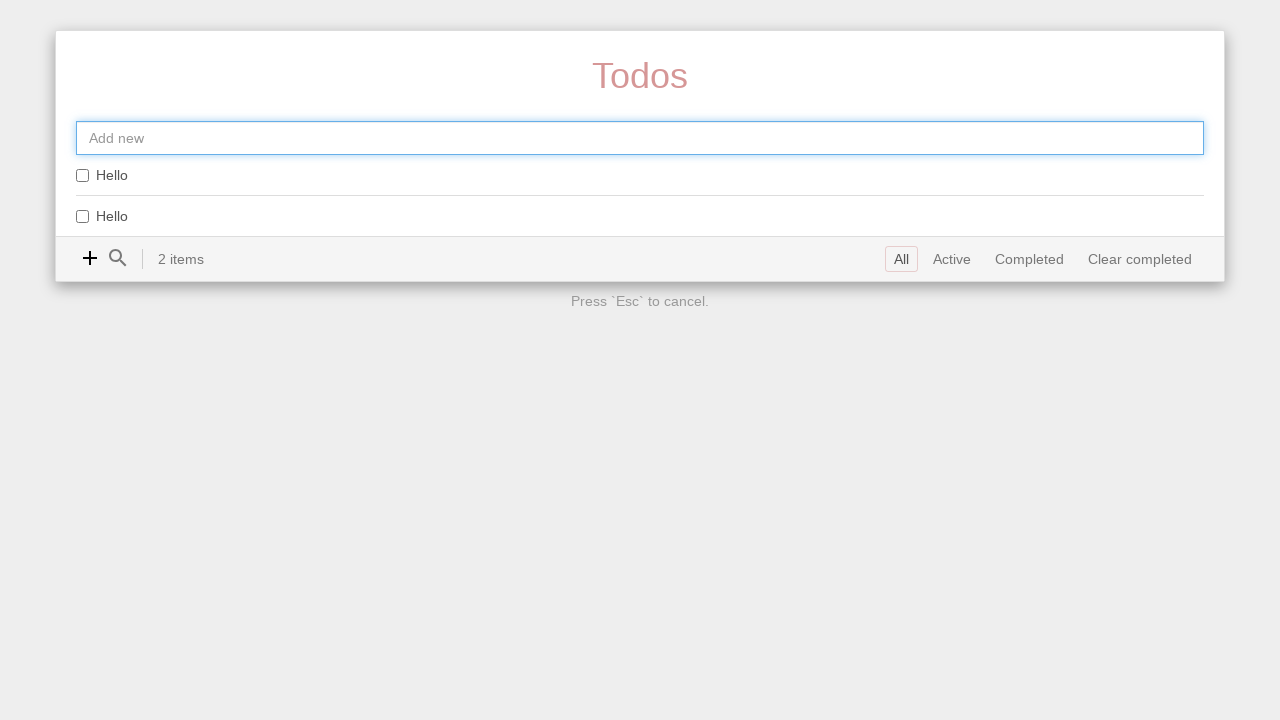

Found 2 tasks with 'Hello' label
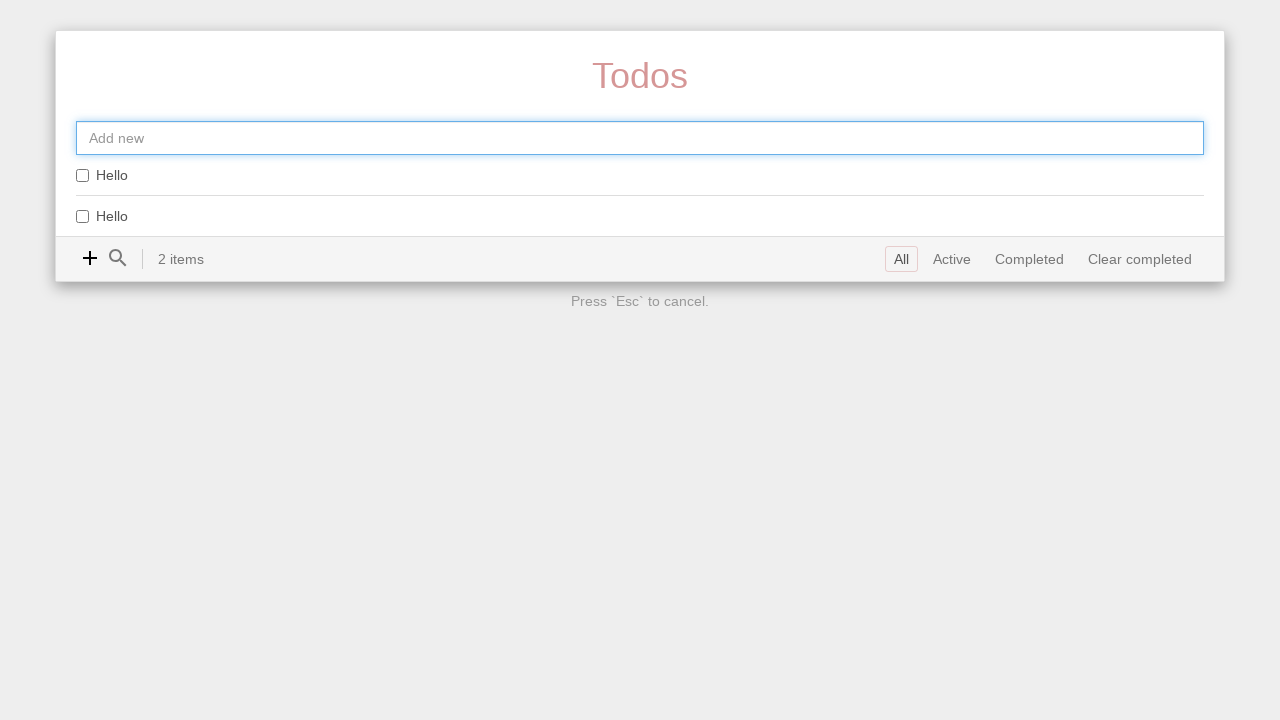

Verified that duplicate task names are allowed (found at least 2 tasks with same name)
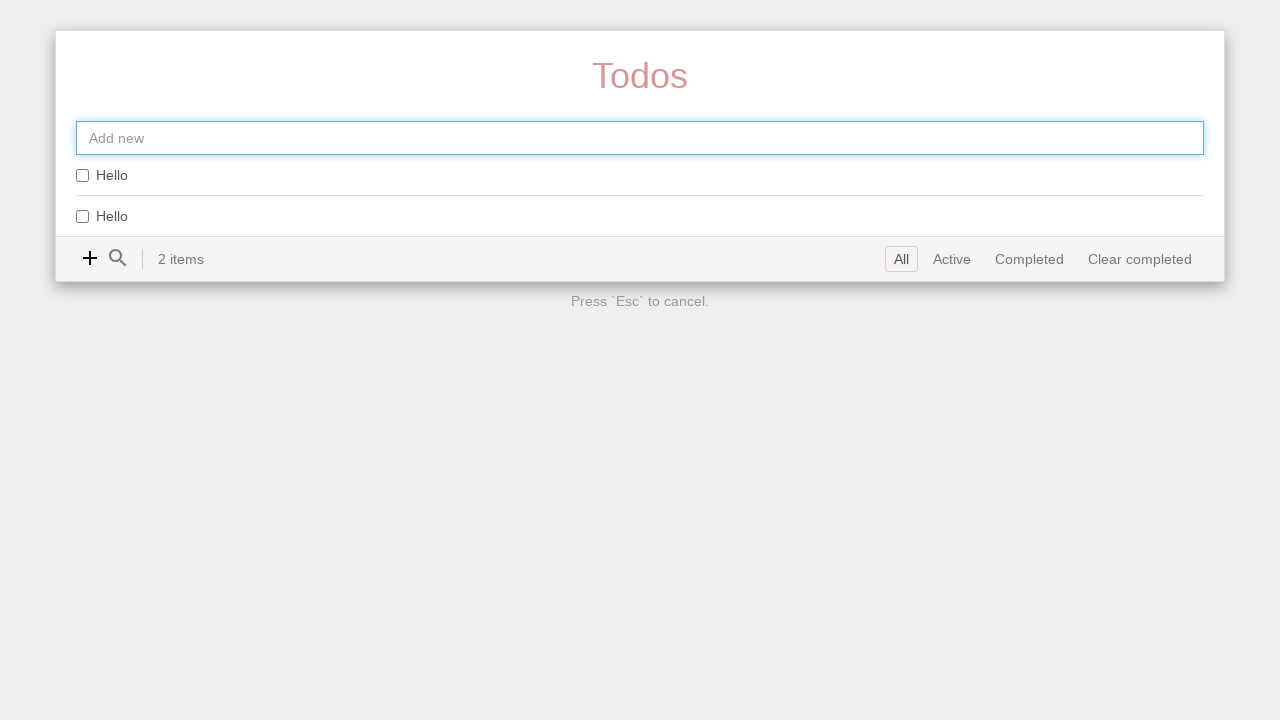

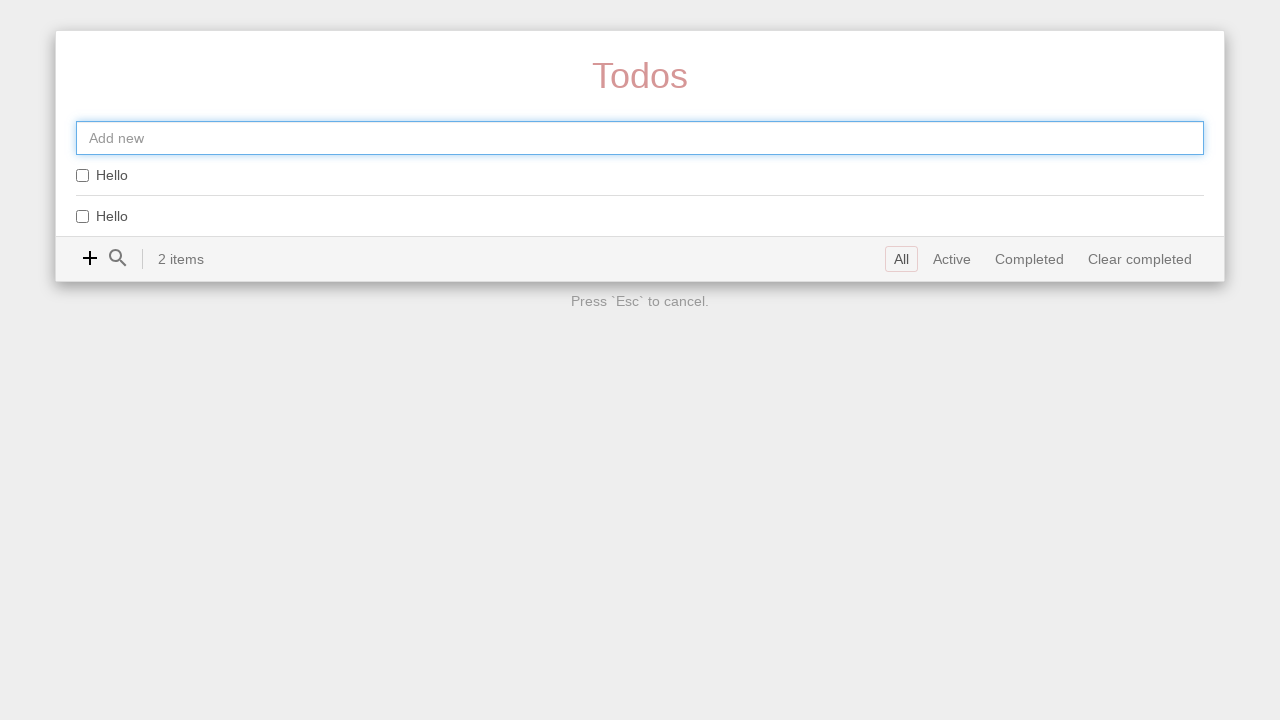